Tests search functionality on VOA Learning English website by searching for "learning english" and verifying the search result title.

Starting URL: https://learningenglish.voanews.com/p/5610.html

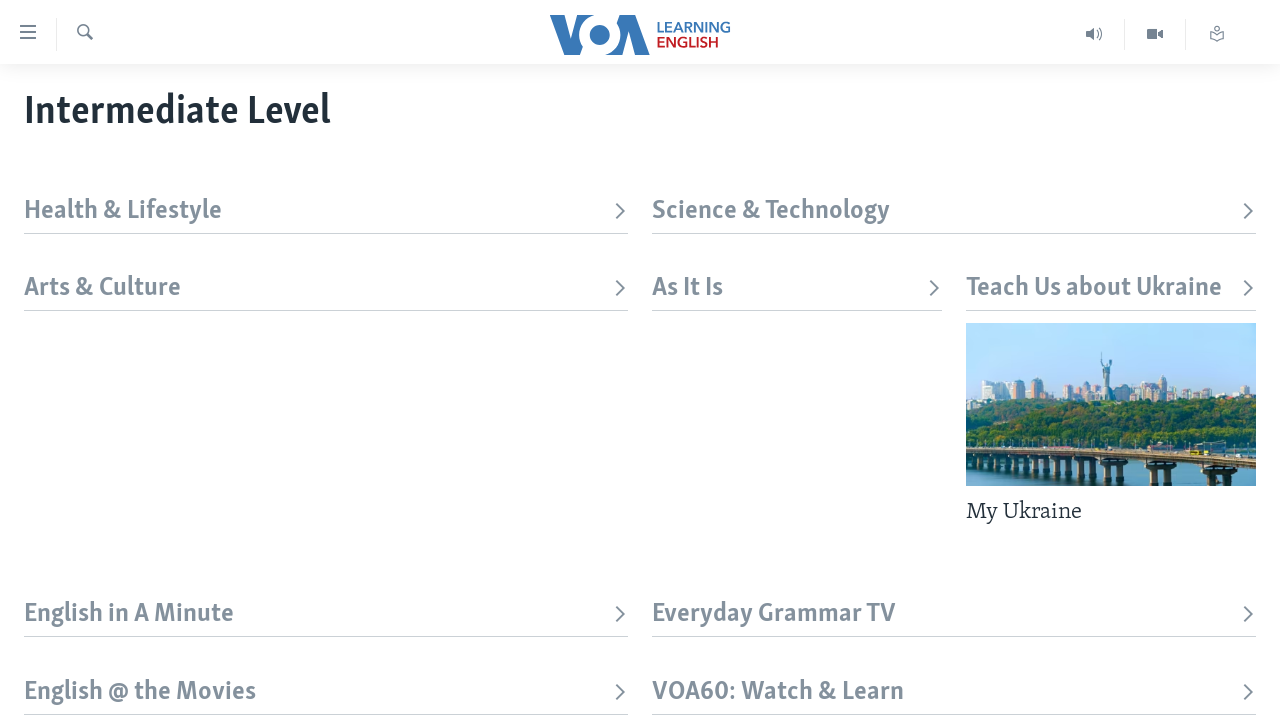

Clicked search trigger to open search field at (84, 34) on xpath=//div[@id='page']//label[contains(@class, 'top-srch-trigger')]
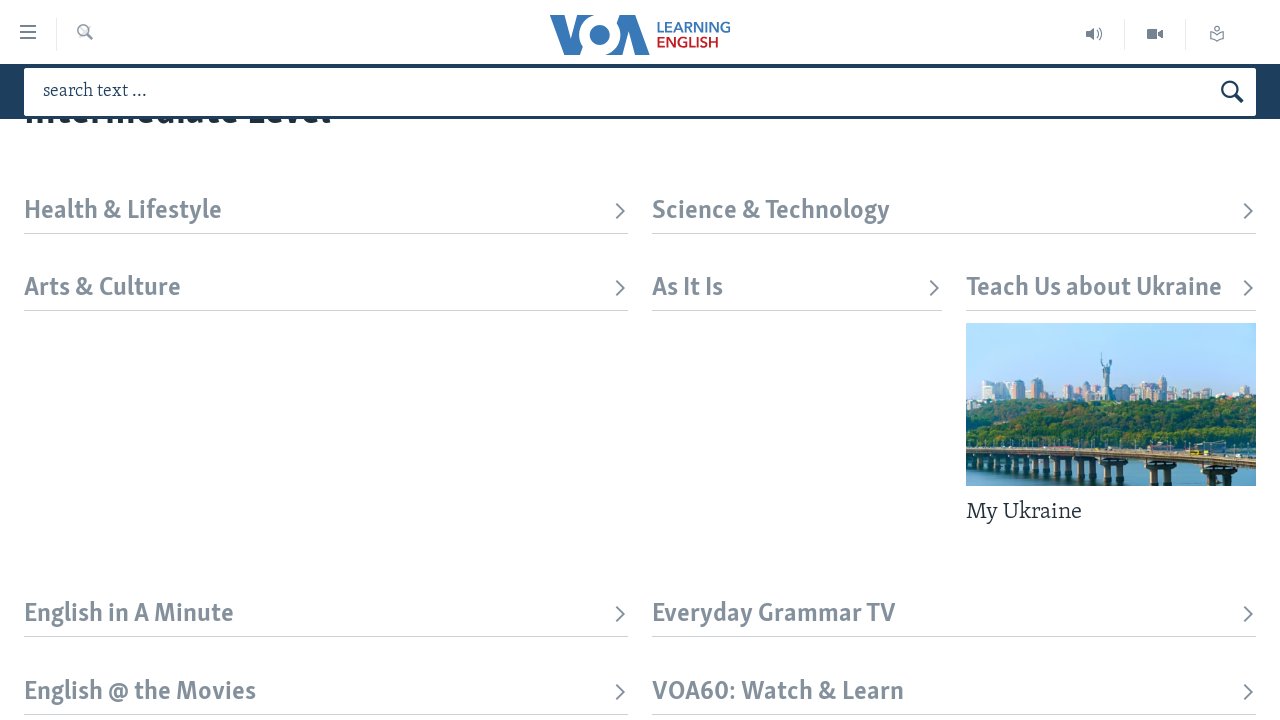

Filled search field with 'learning english' on #txtHeaderSearch
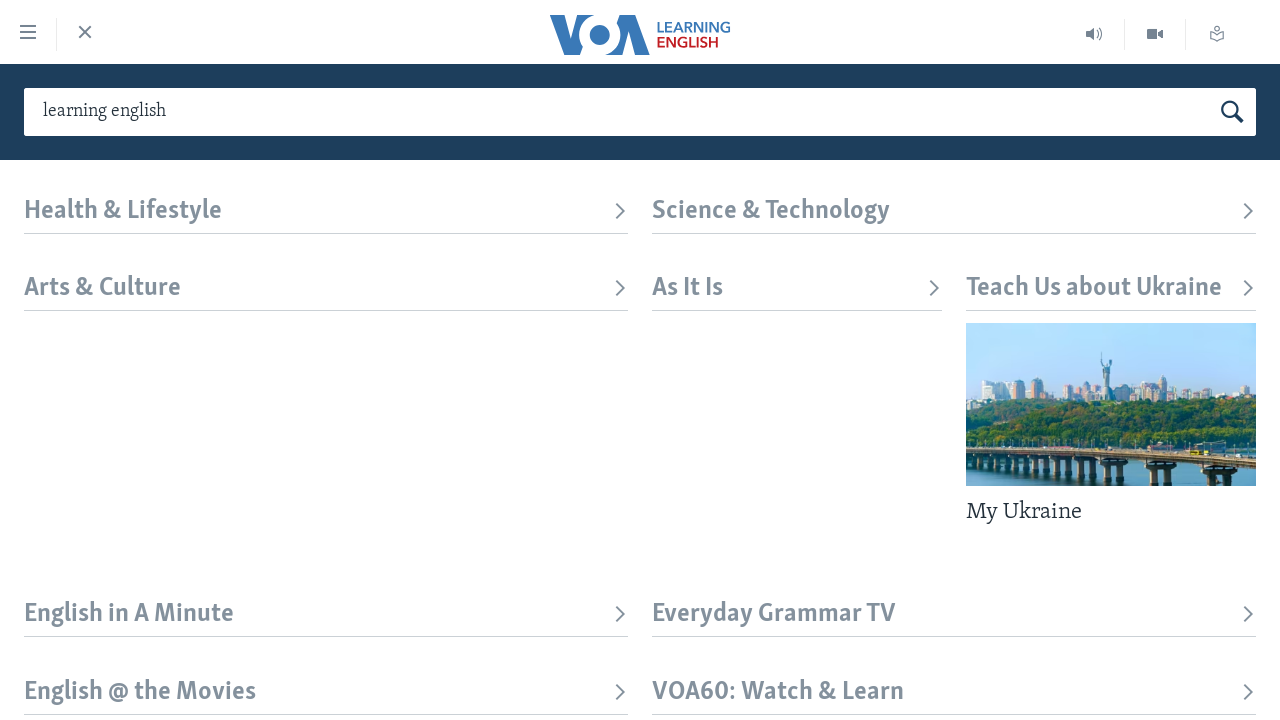

Clicked search button to submit query at (1232, 112) on button
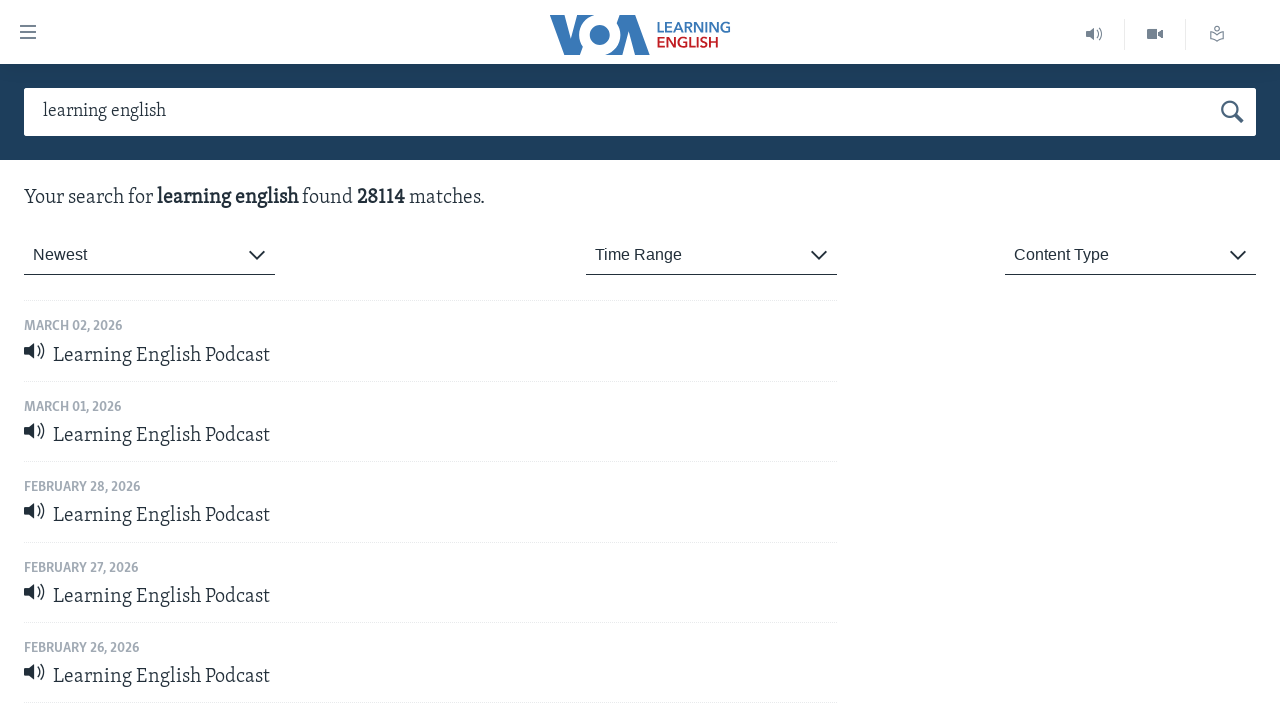

Search results loaded and first result title appeared
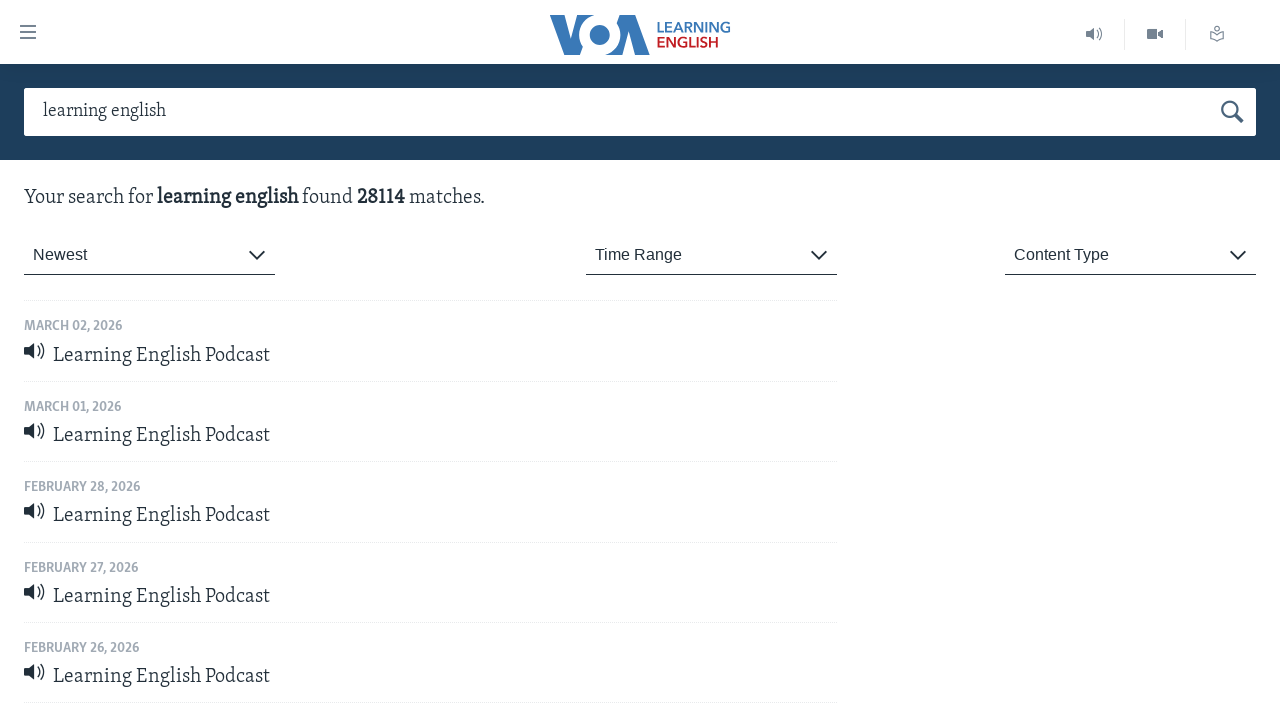

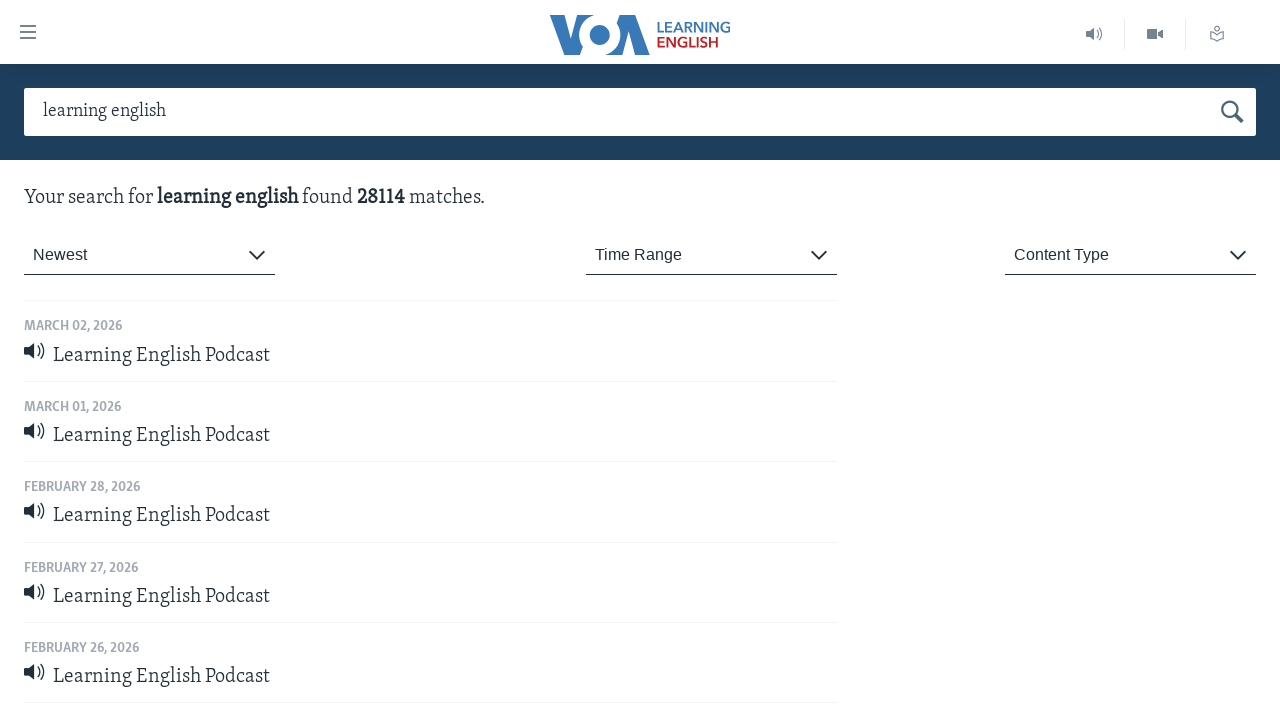